Navigates to a table page and scrolls to view a specific table element with id 'simpletable'

Starting URL: https://letcode.in/table

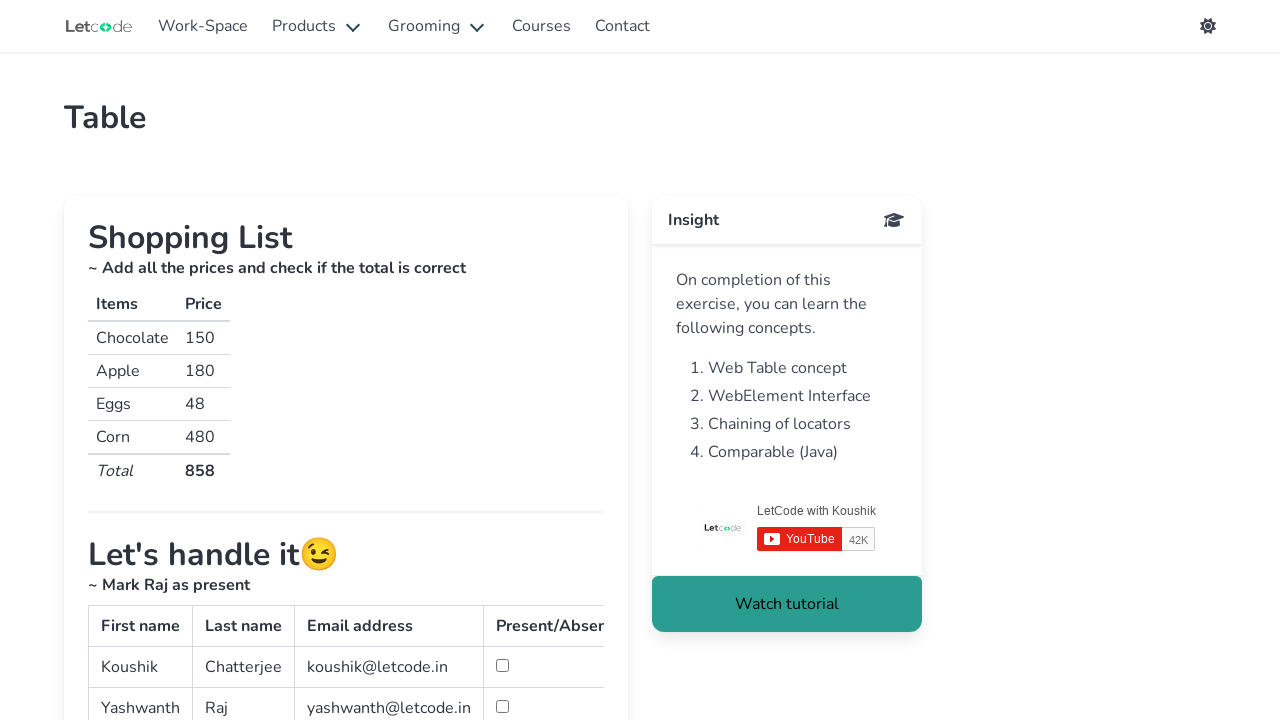

Navigated to table page at https://letcode.in/table
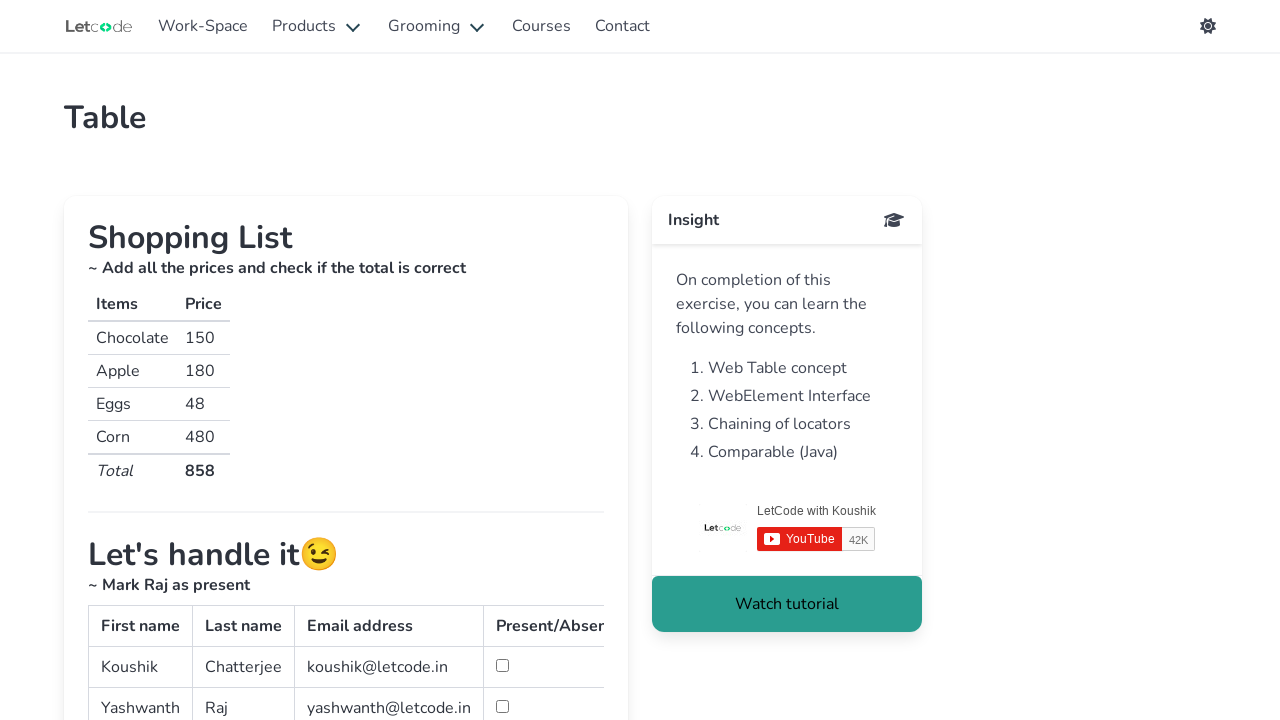

Located attendance table with id 'simpletable'
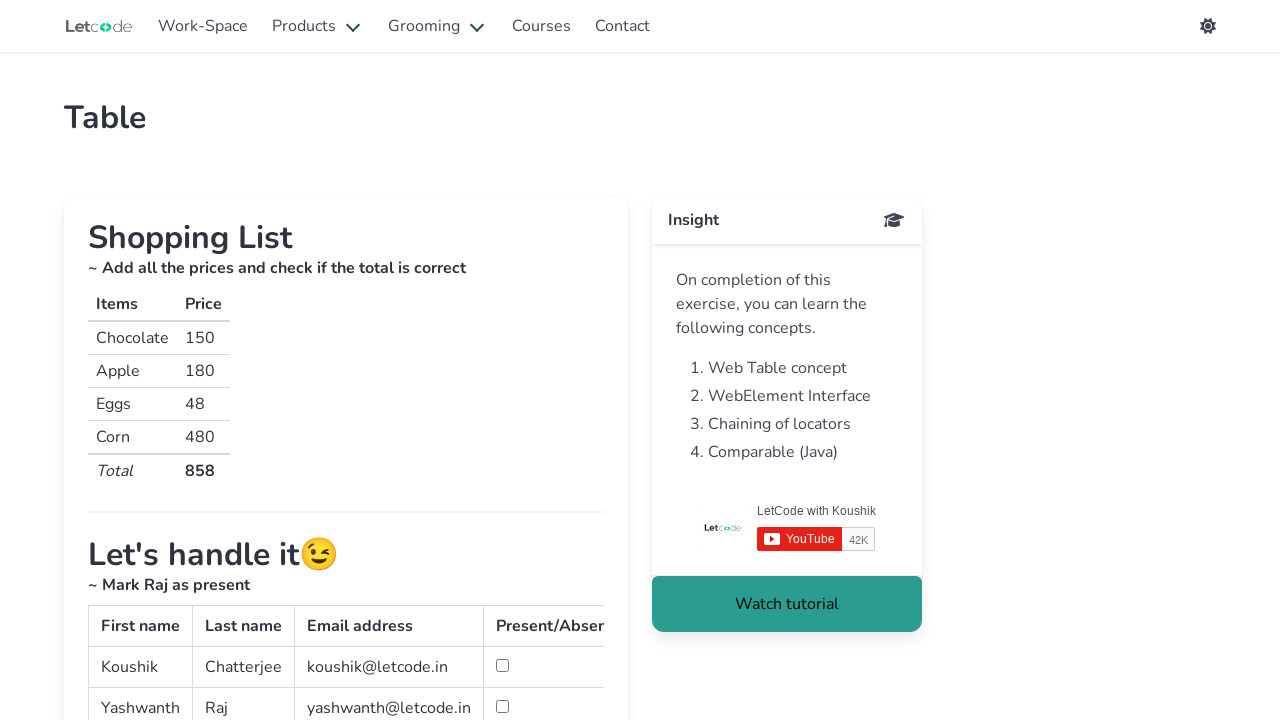

Scrolled table into view
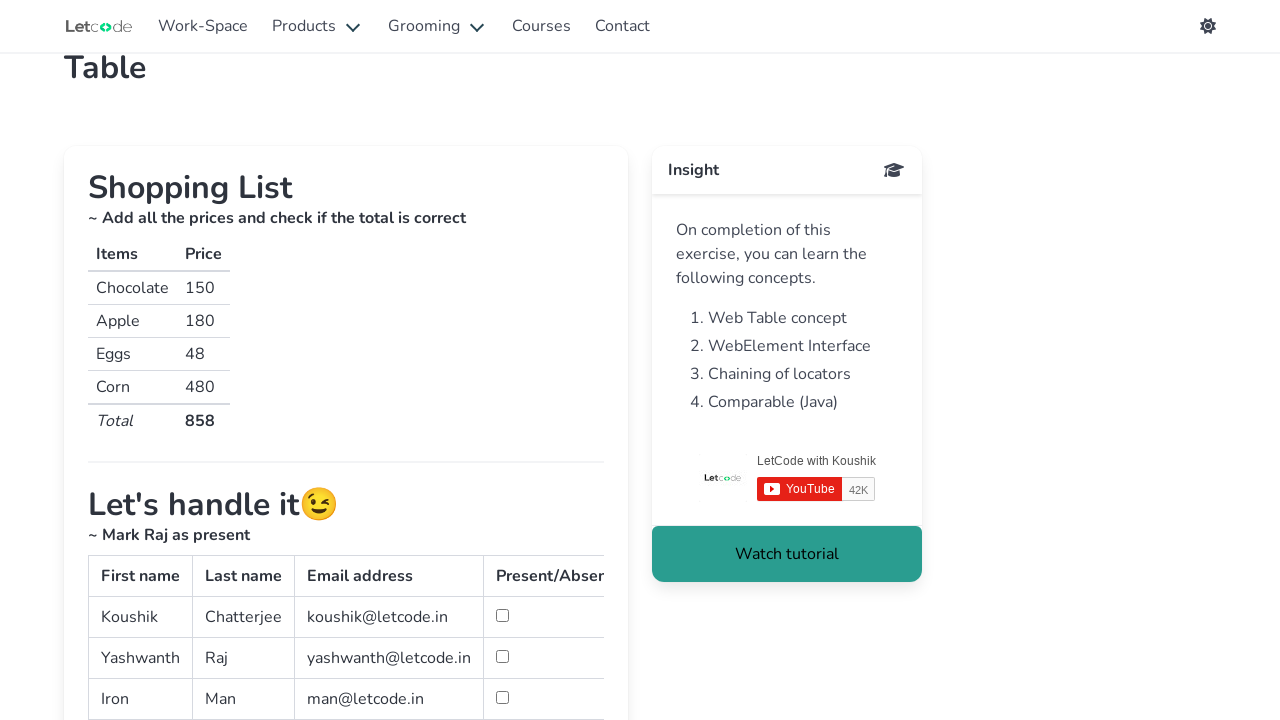

Table headers became visible
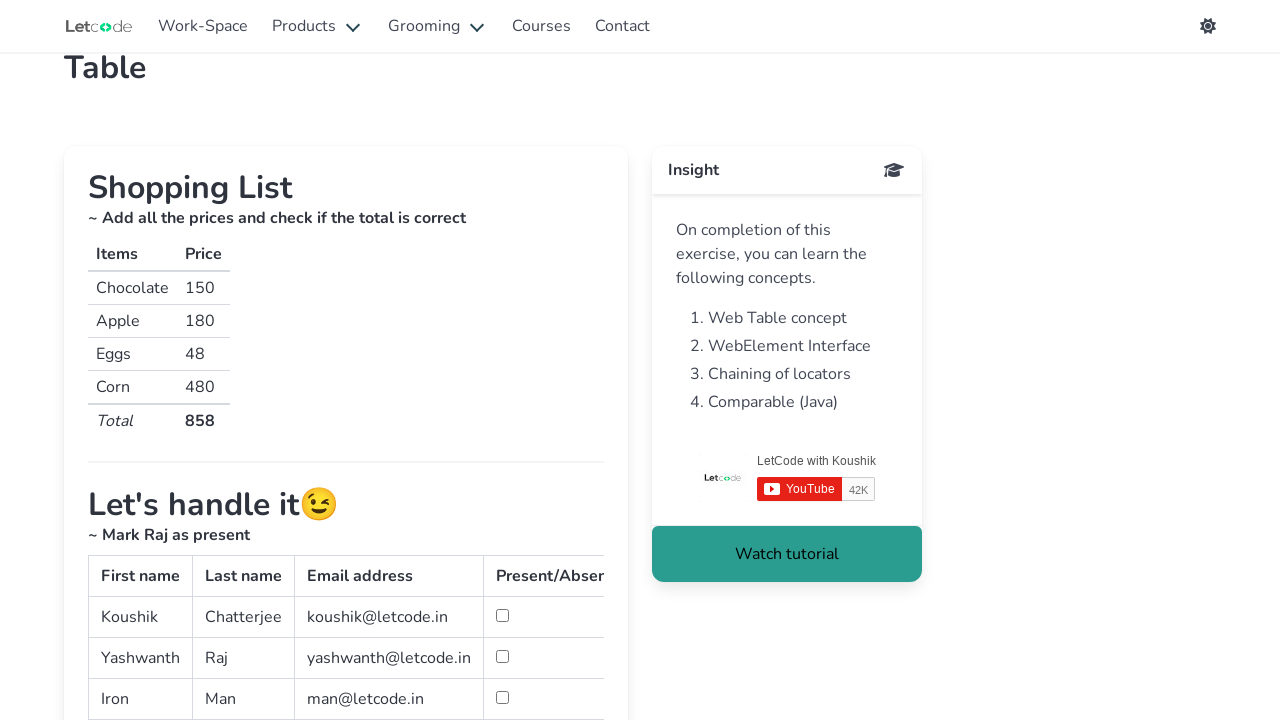

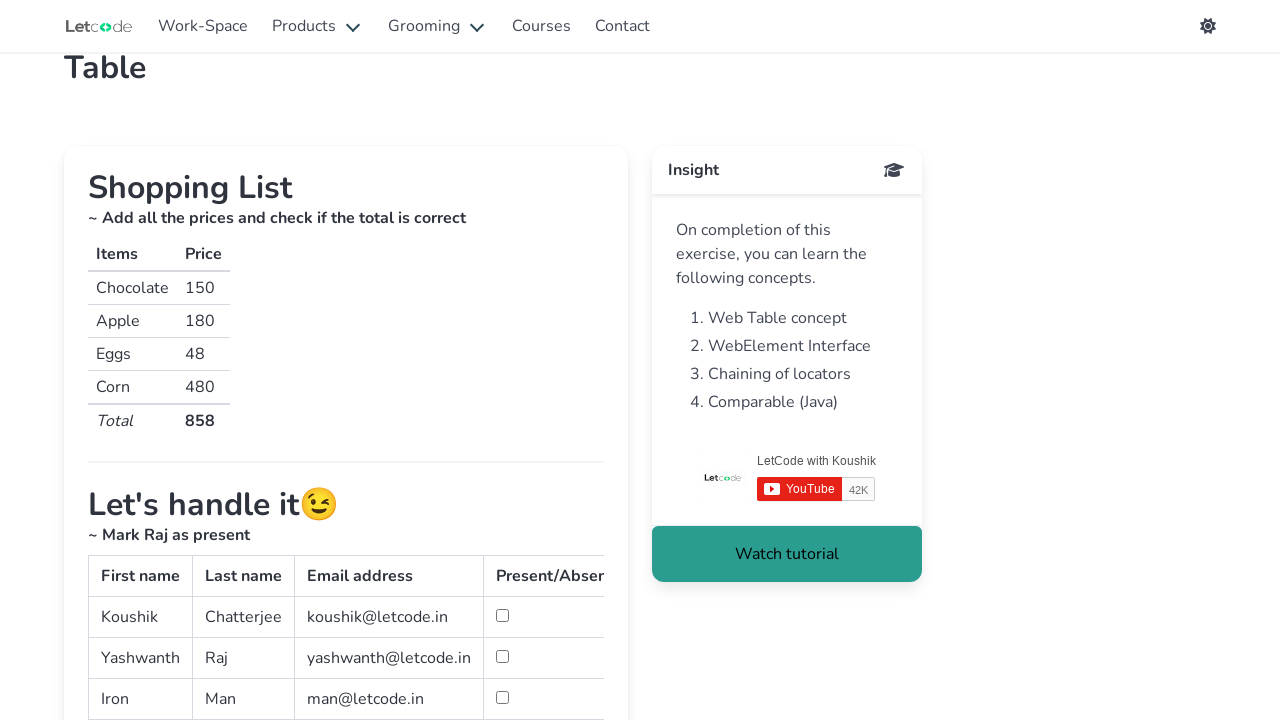